Tests a practice registration form by filling out required fields in two blocks and submitting, then verifies the success message appears.

Starting URL: http://suninjuly.github.io/registration1.html

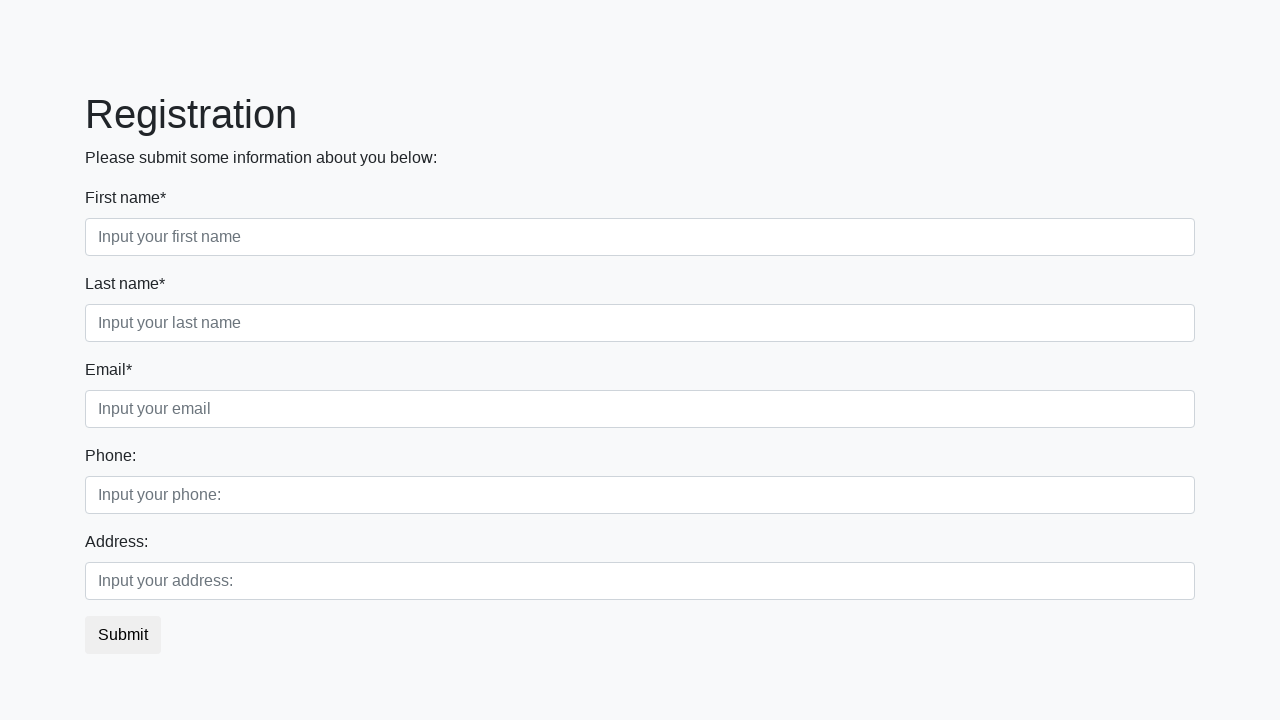

Navigated to practice registration form
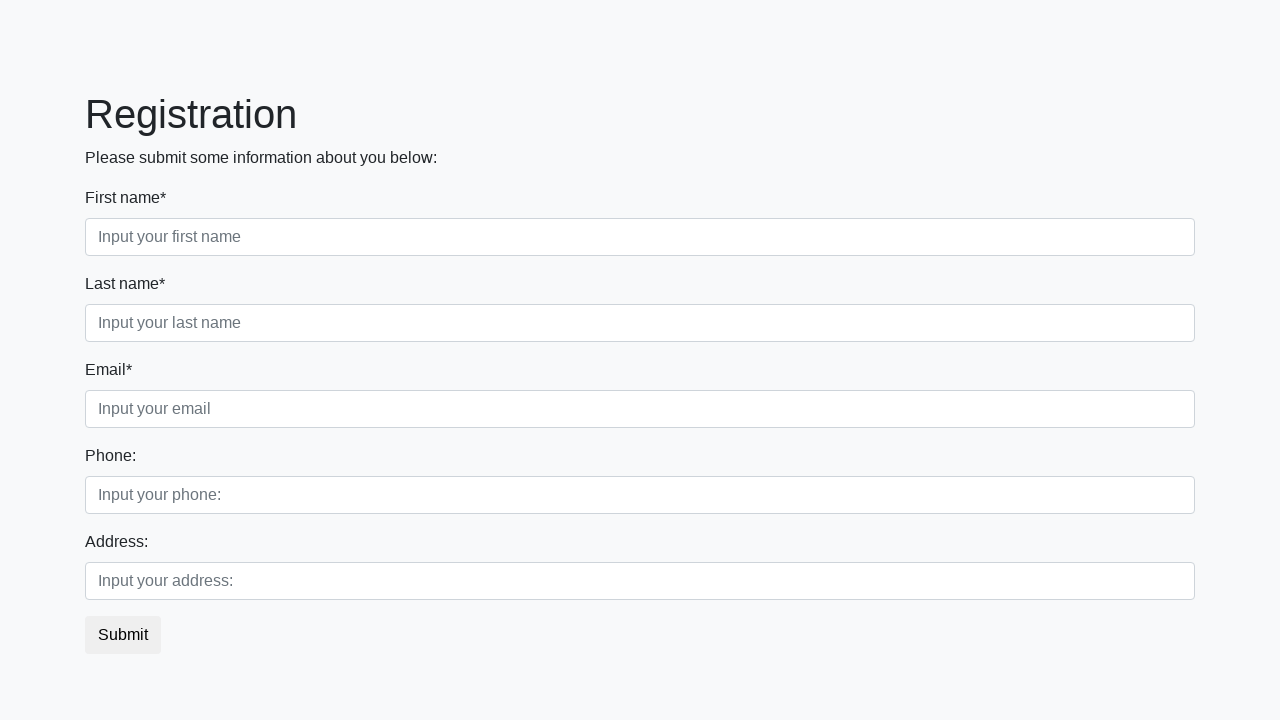

Filled first block username field with 'testuser' on .first_block .first
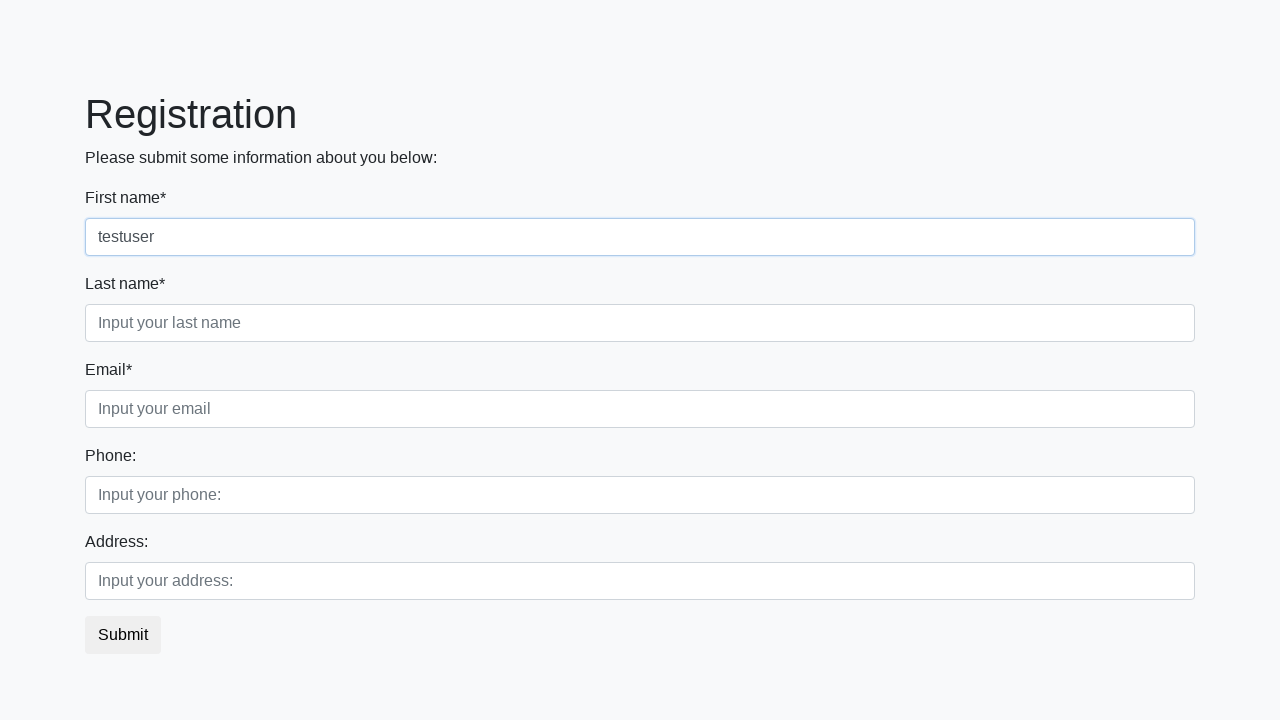

Filled first block email field with 'example@email.com' on .first_block .second
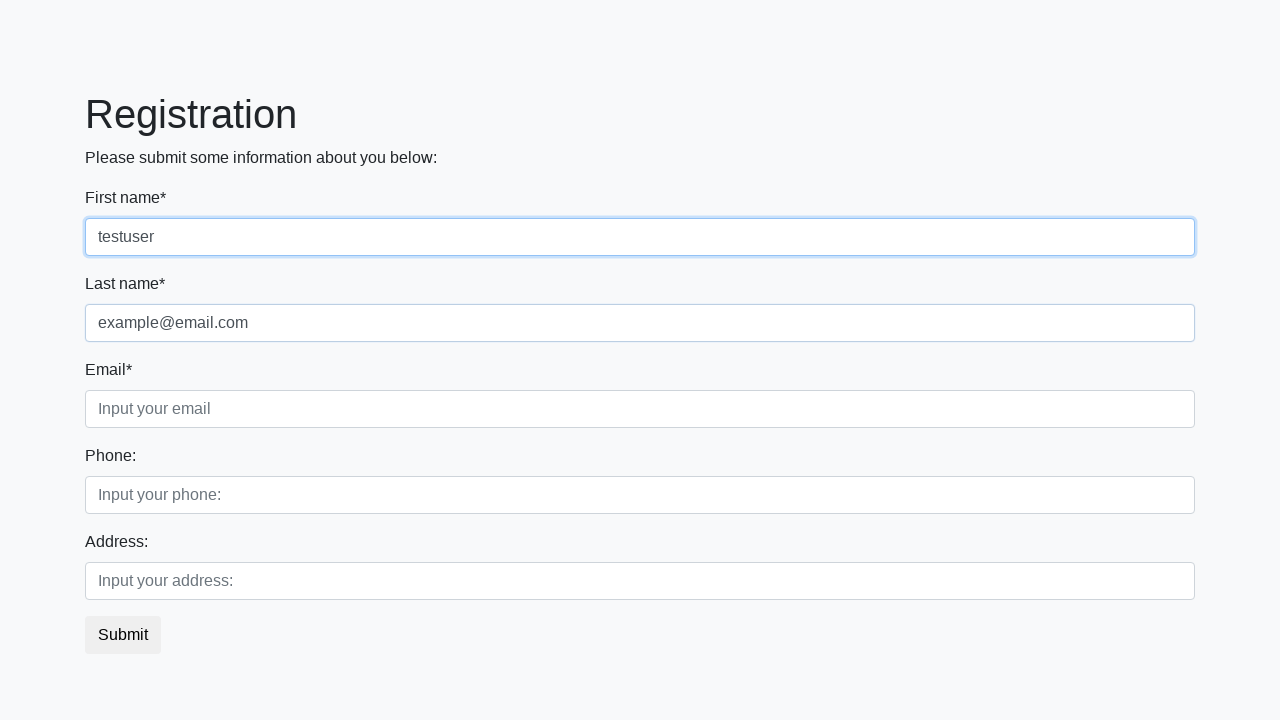

Filled first block password field with 'securepass123' on .first_block .third
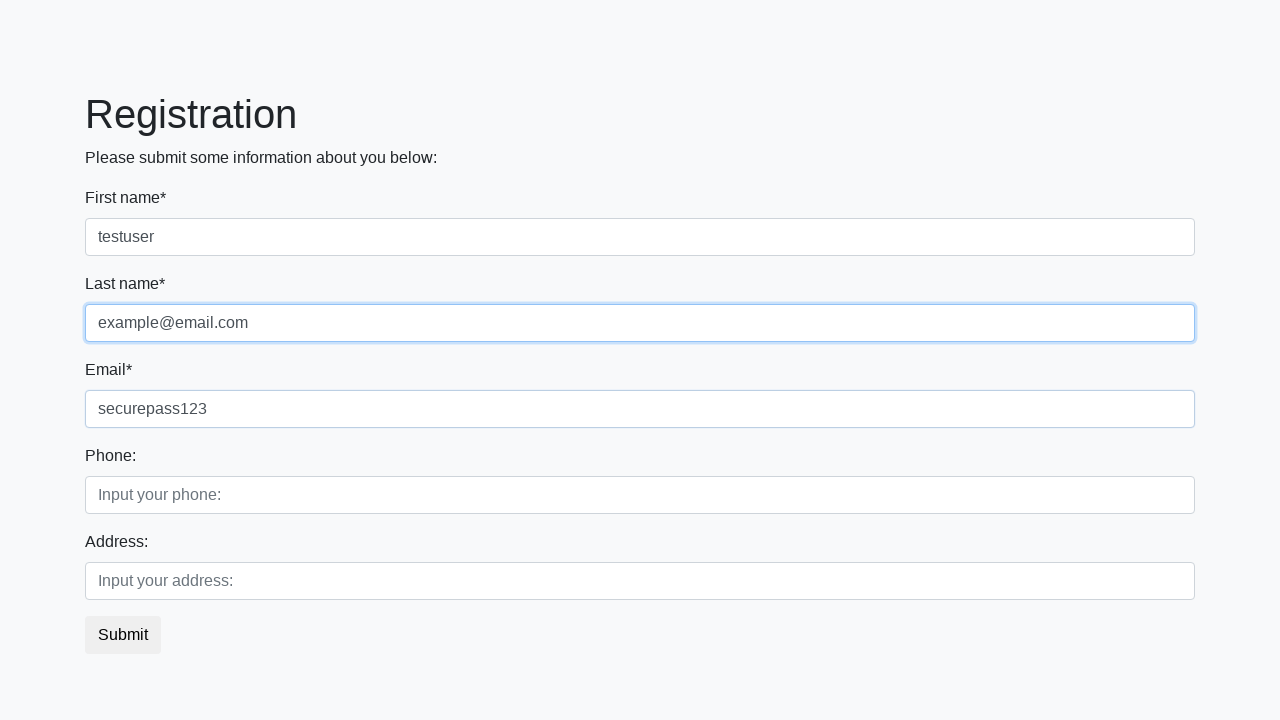

Filled second block first name field with 'John' on .second_block .first
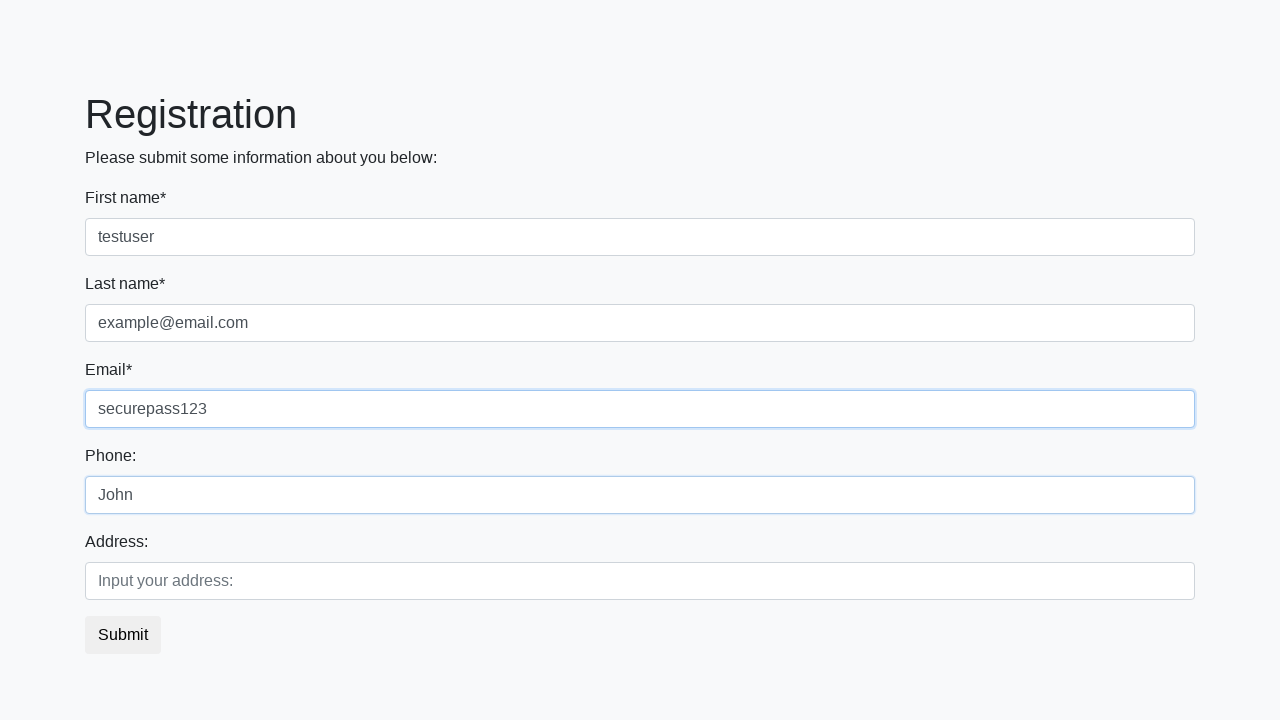

Filled second block last name field with 'Doe' on .second_block .second
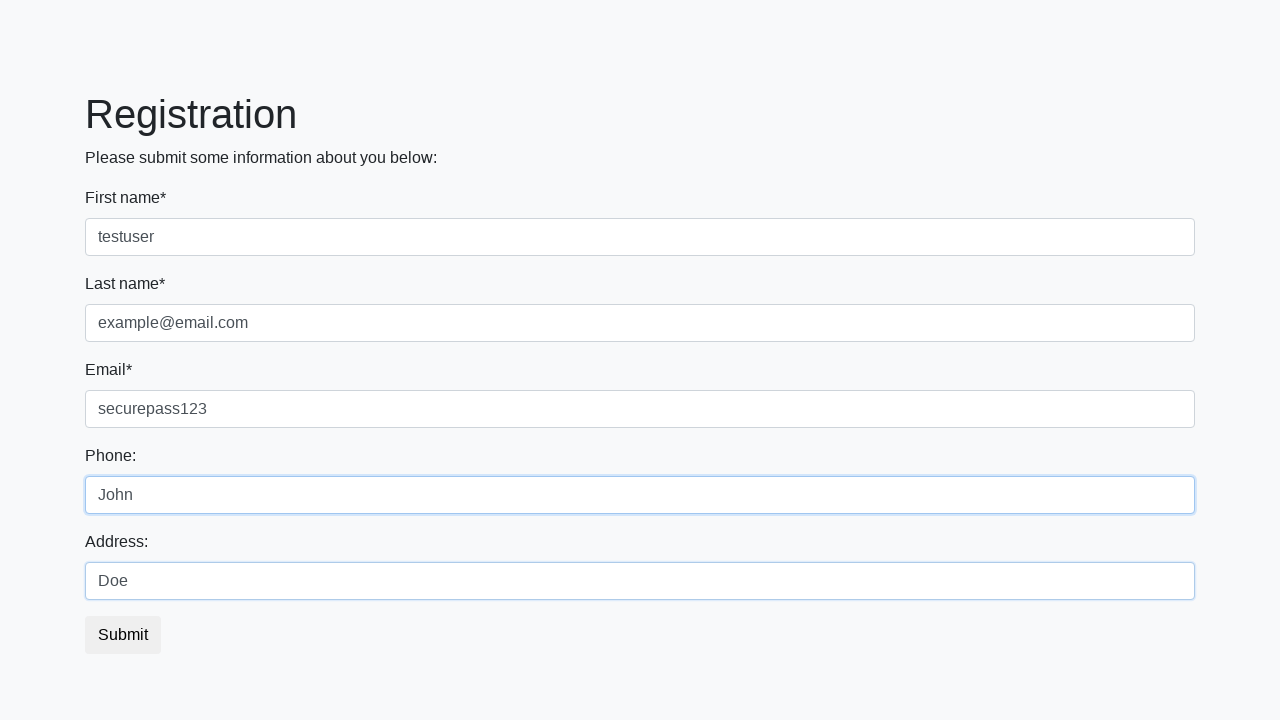

Clicked submit button to register at (123, 635) on button.btn
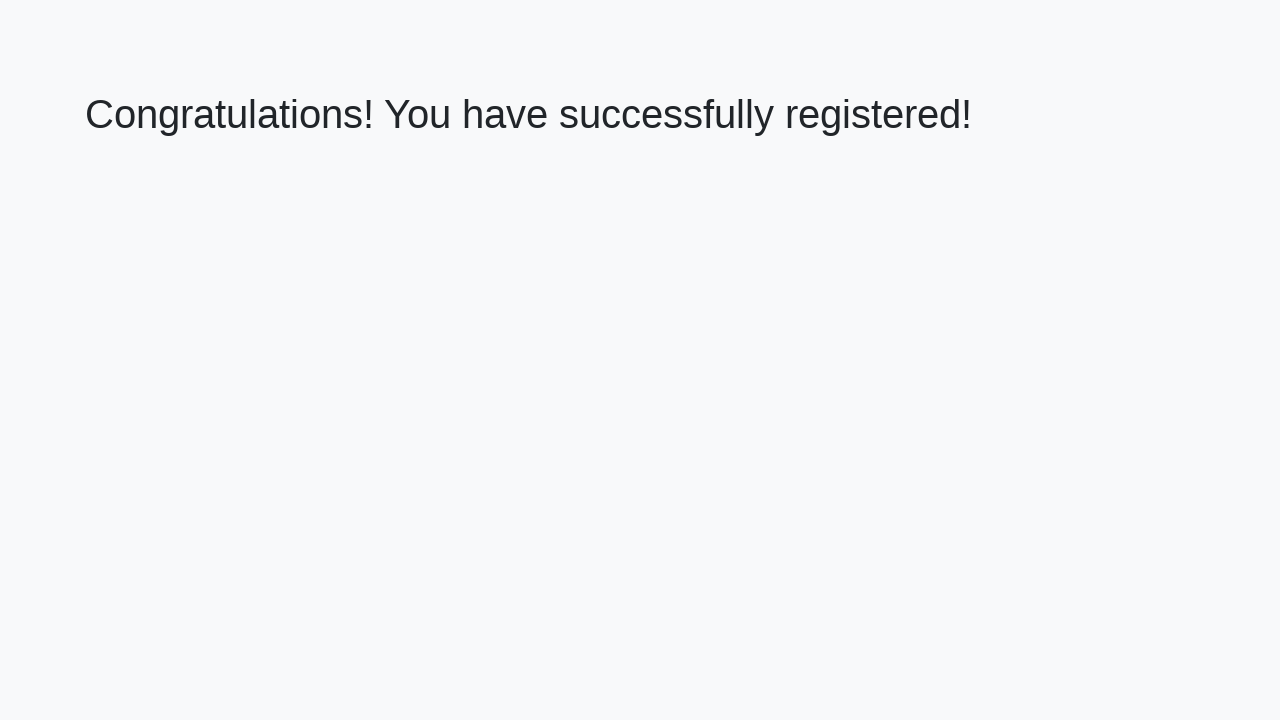

Success message appeared on page
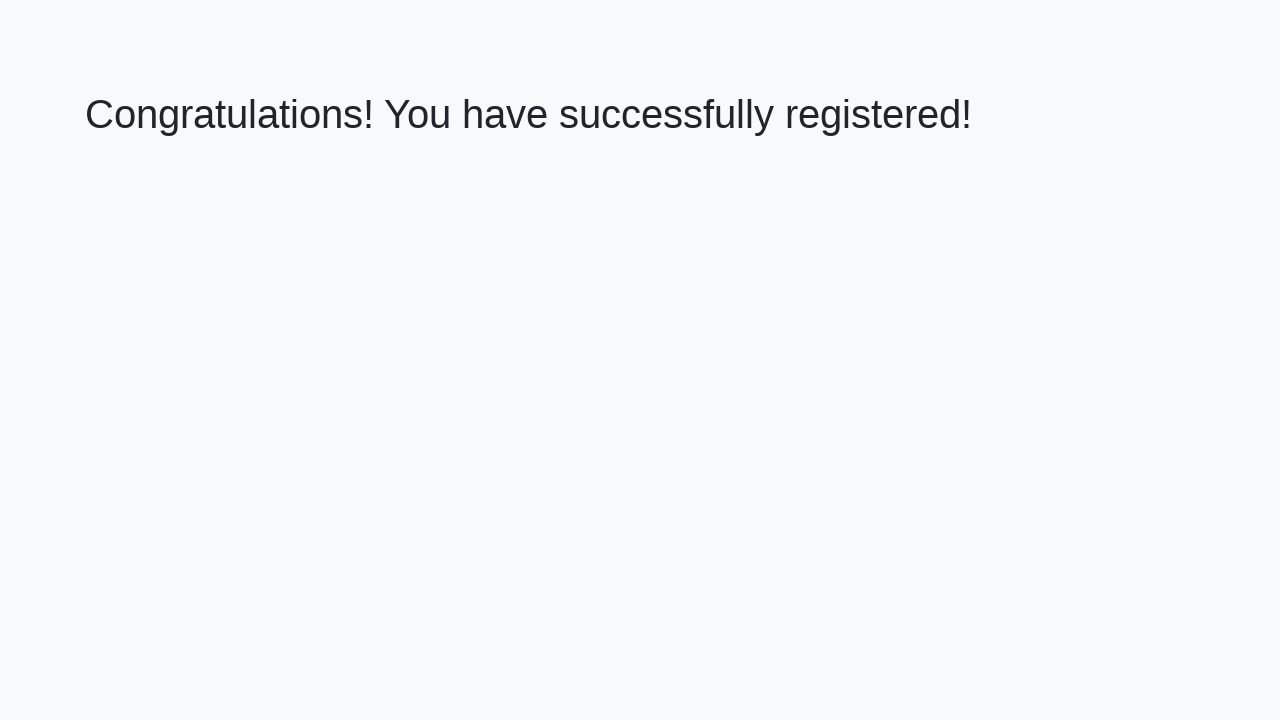

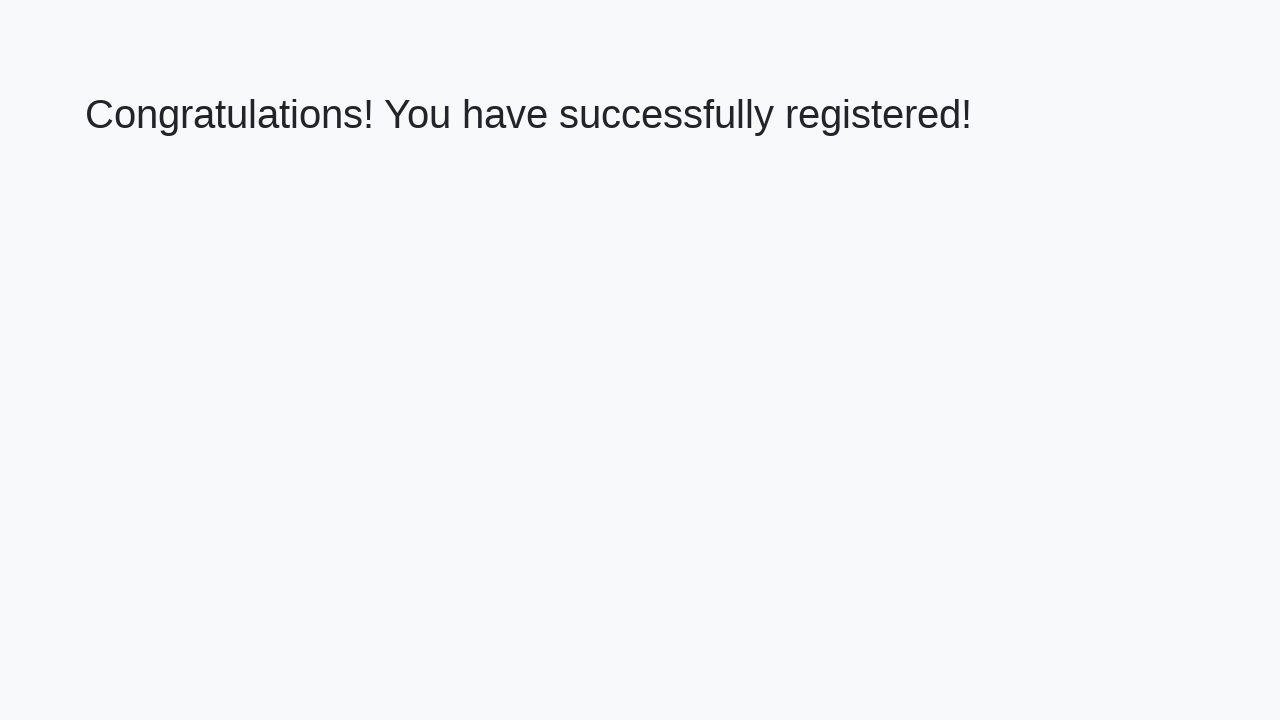